Tests successful user registration on demoblaze.com by filling in username and password fields and verifying the success alert message.

Starting URL: https://demoblaze.com/

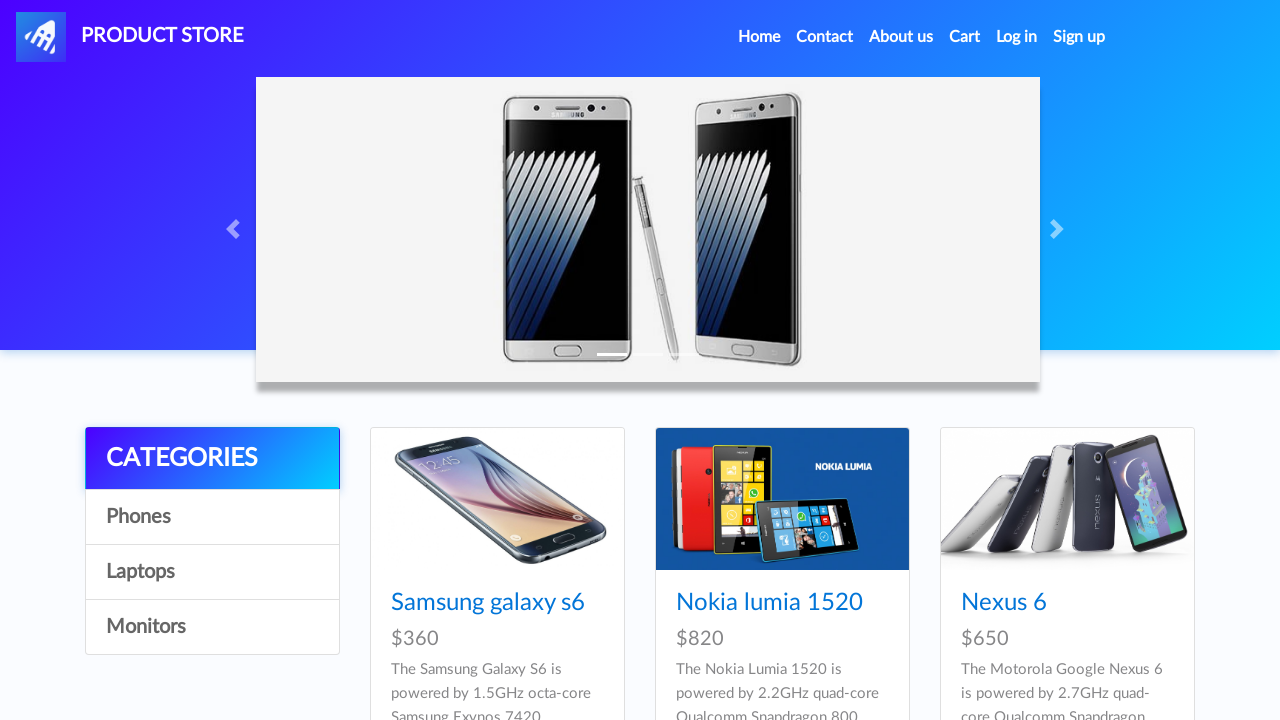

Set up dialog handler to capture alert messages
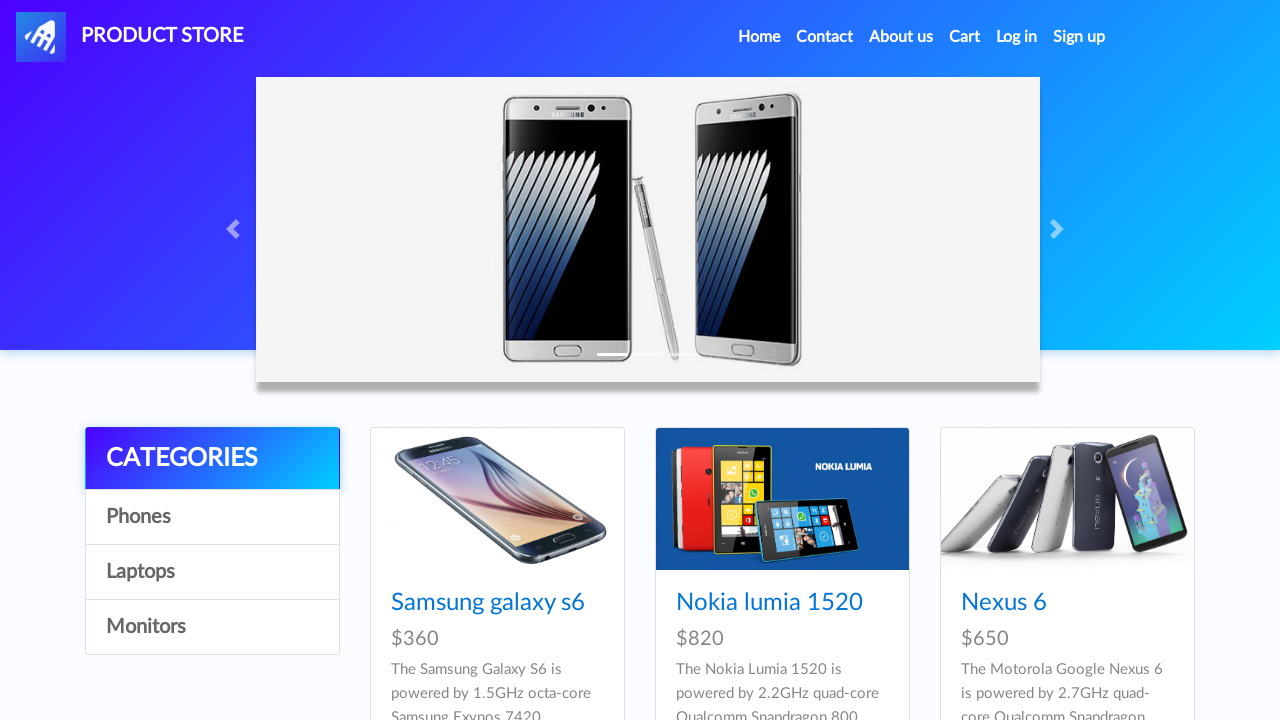

Clicked Sign up link in navbar at (1079, 37) on internal:role=link[name="Sign up"i]
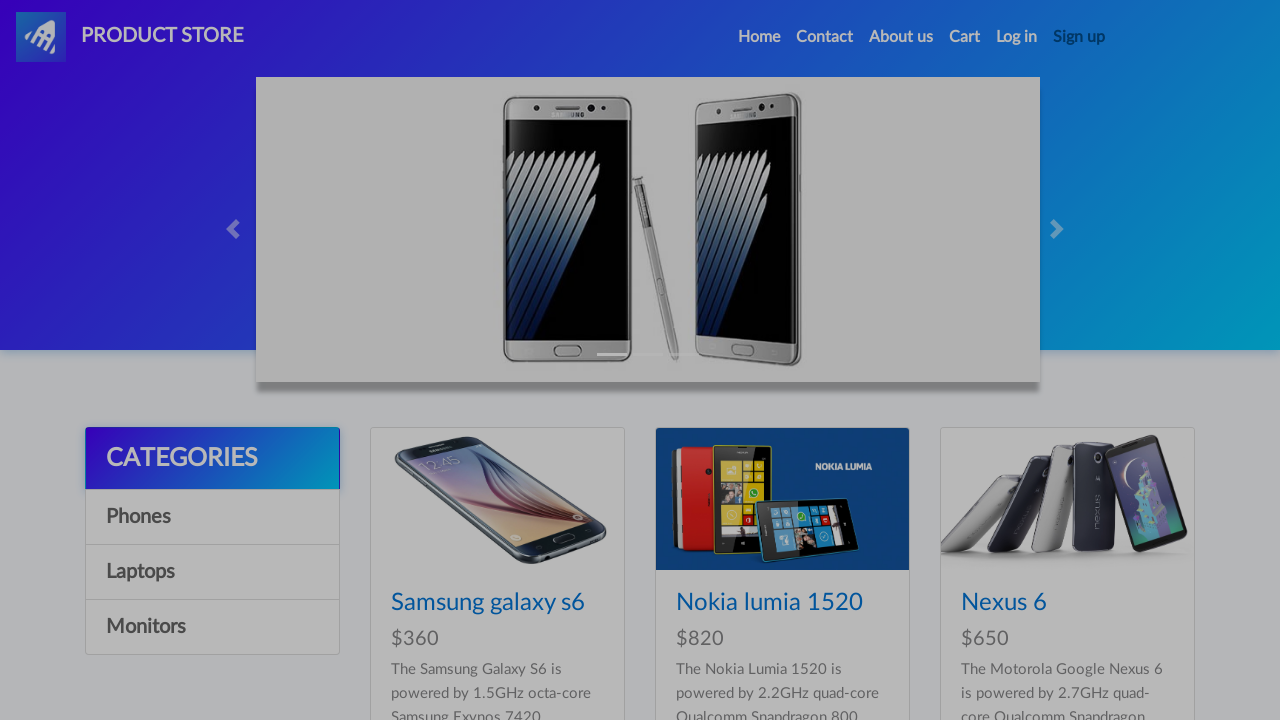

Filled username field with 'test_user_147' on #sign-username
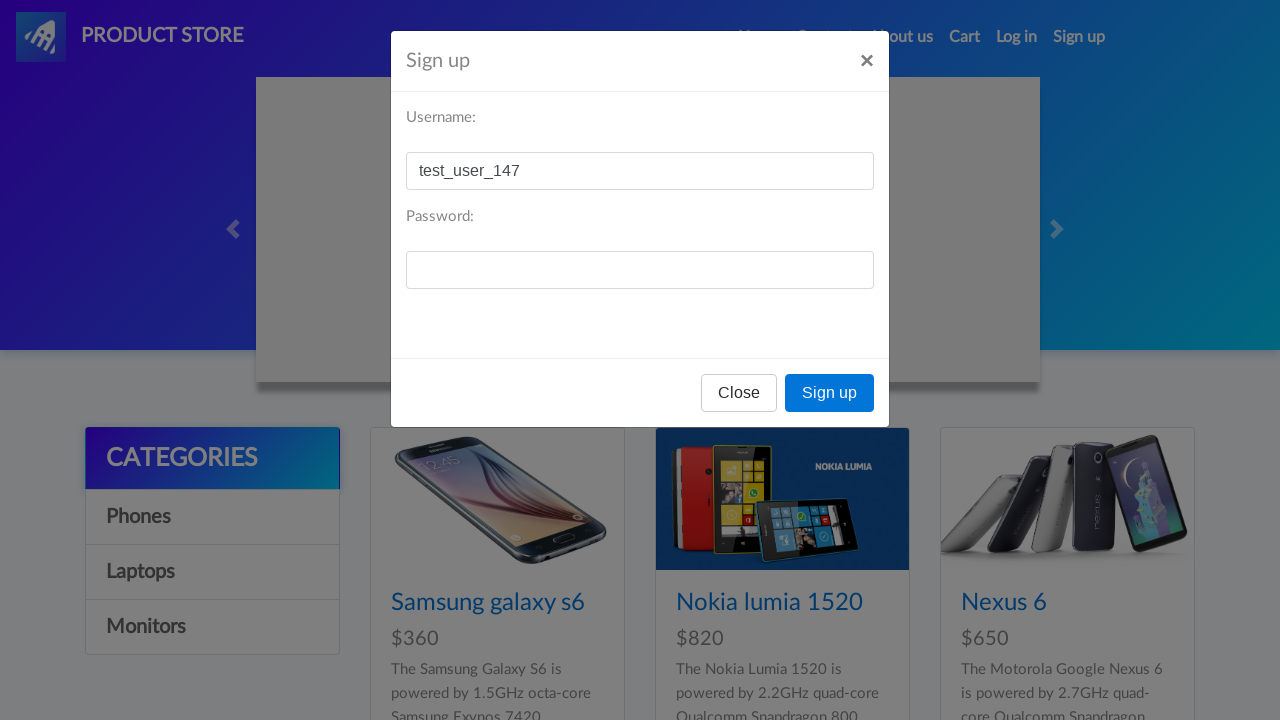

Filled password field with 'password123' on #sign-password
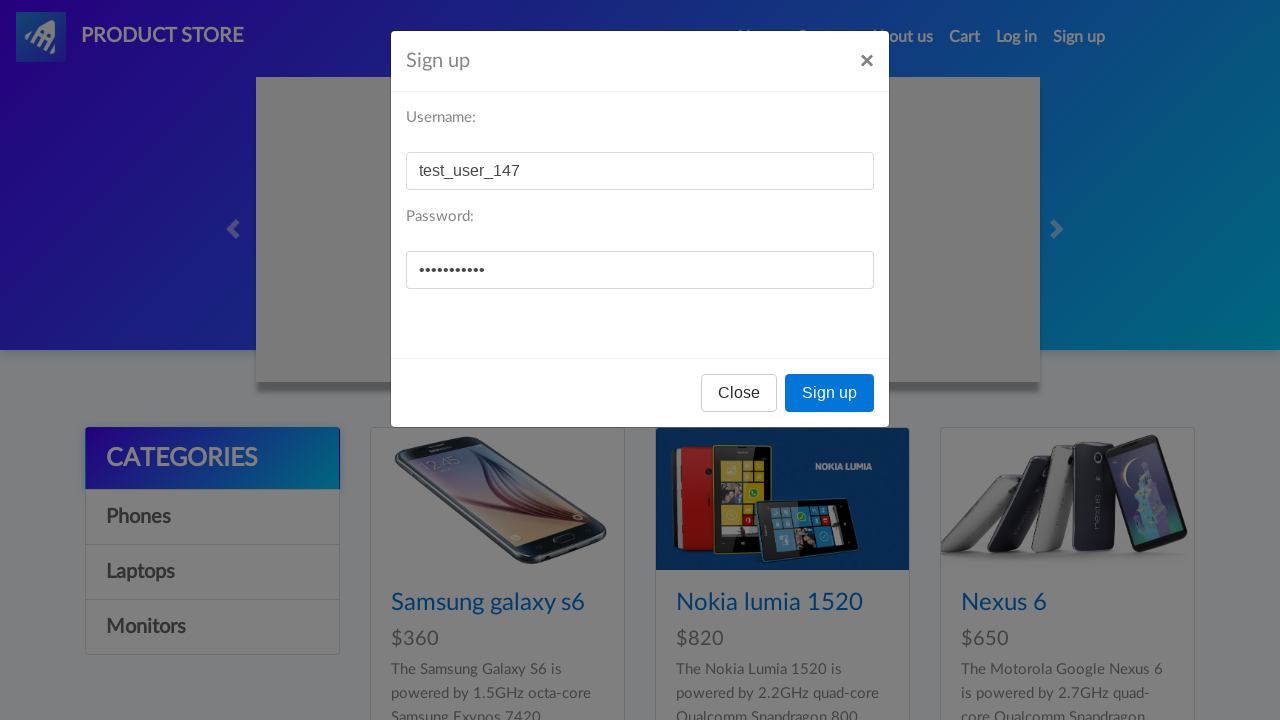

Clicked Sign up button to submit registration at (830, 393) on internal:role=button[name="Sign up"i]
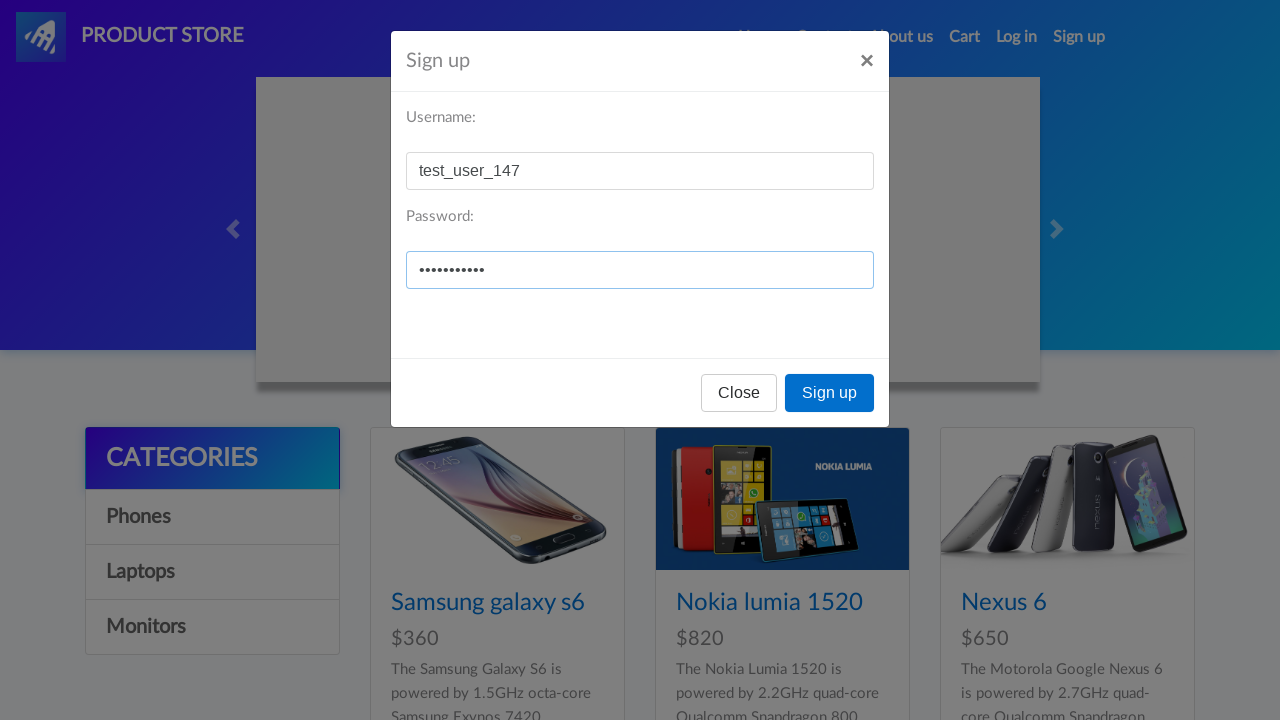

Waited for success alert dialog to appear
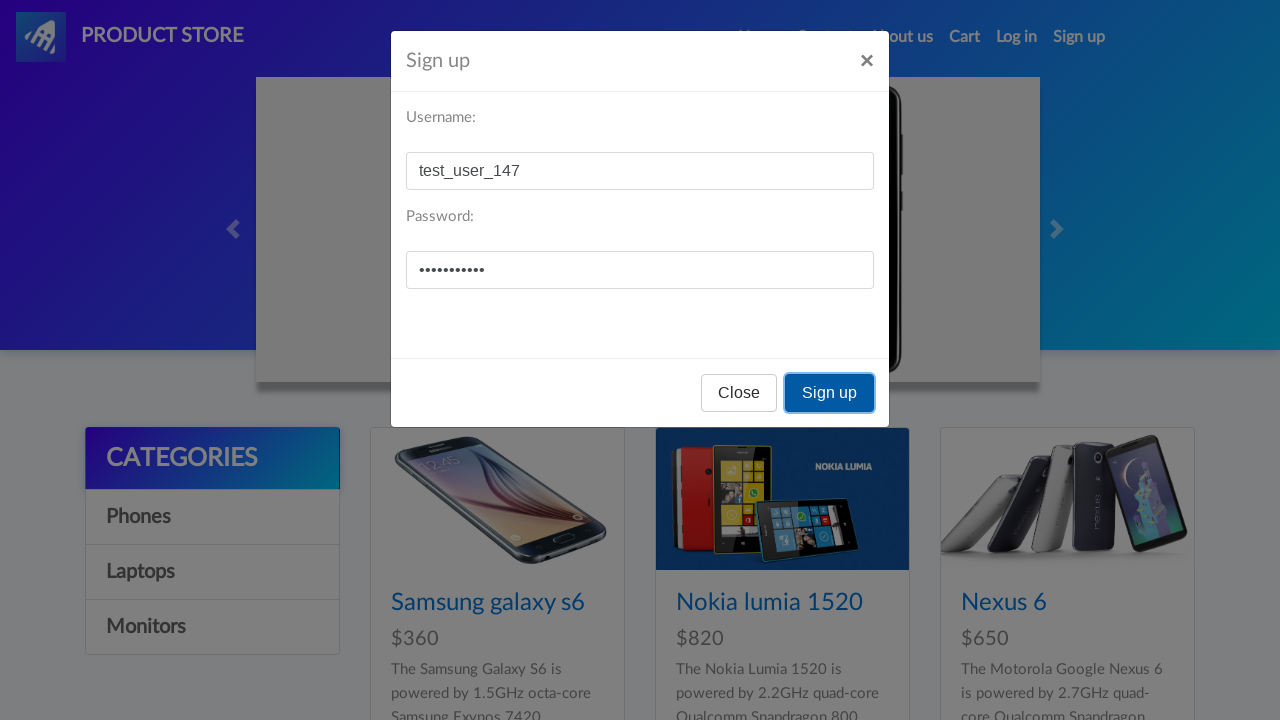

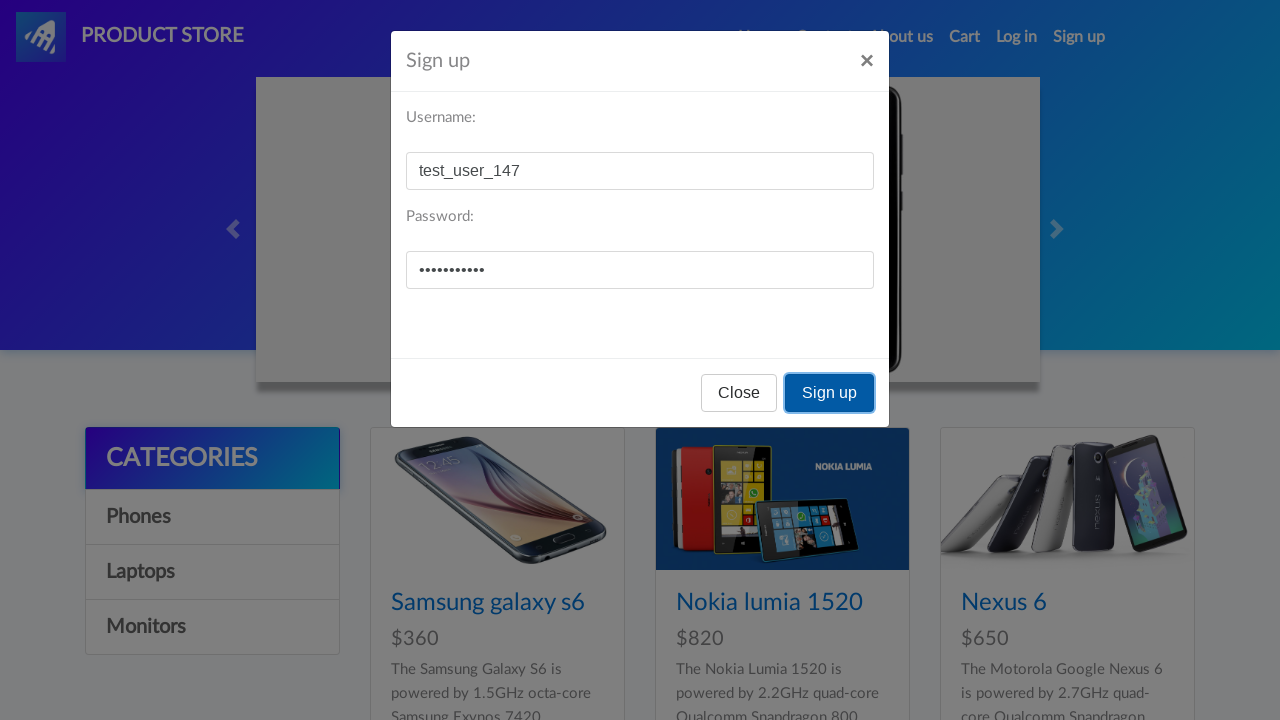